Tests adding an element and then deleting it by clicking the Delete button, verifying no Delete buttons remain

Starting URL: https://the-internet.herokuapp.com/add_remove_elements/

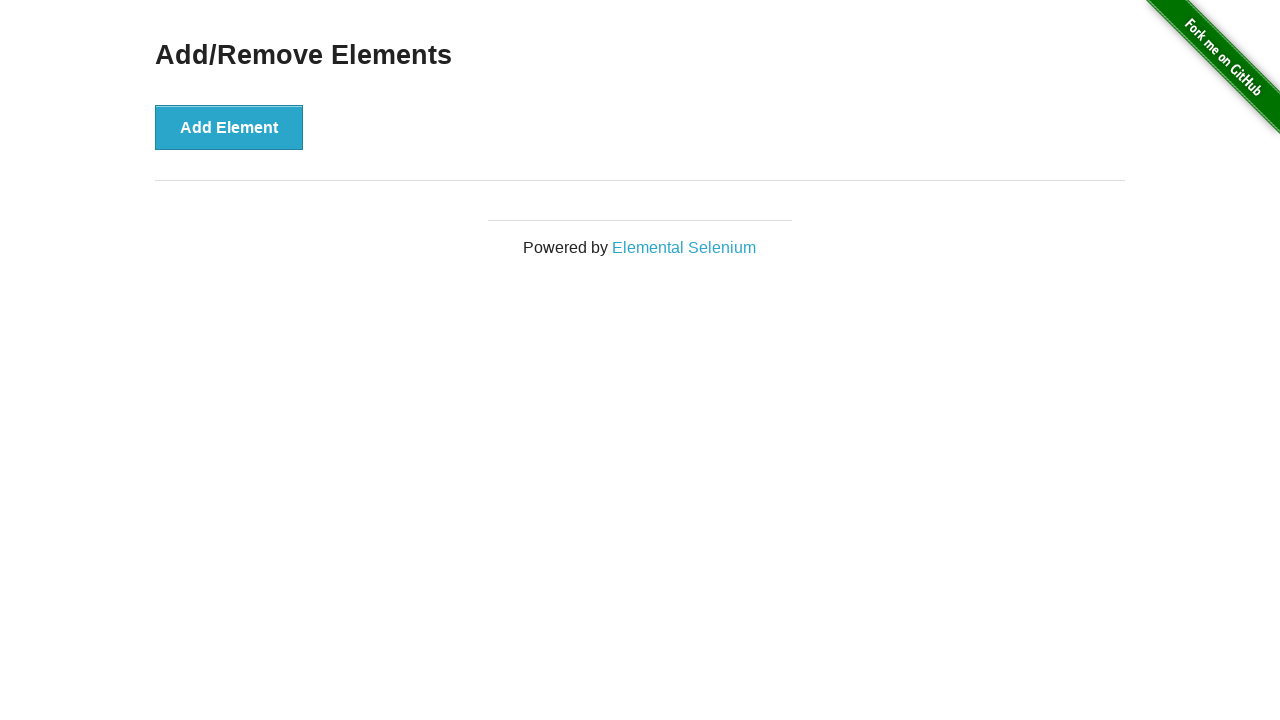

Clicked 'Add Element' button at (229, 127) on button[onclick='addElement()']
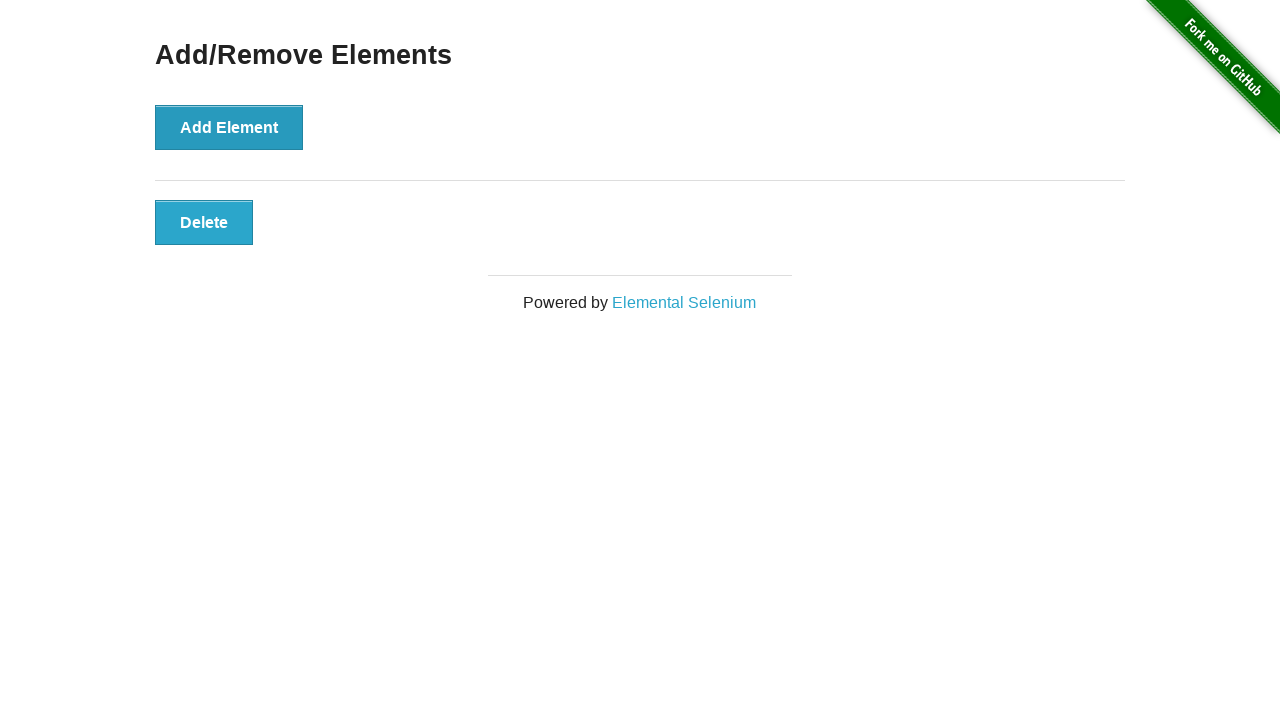

Located delete button elements
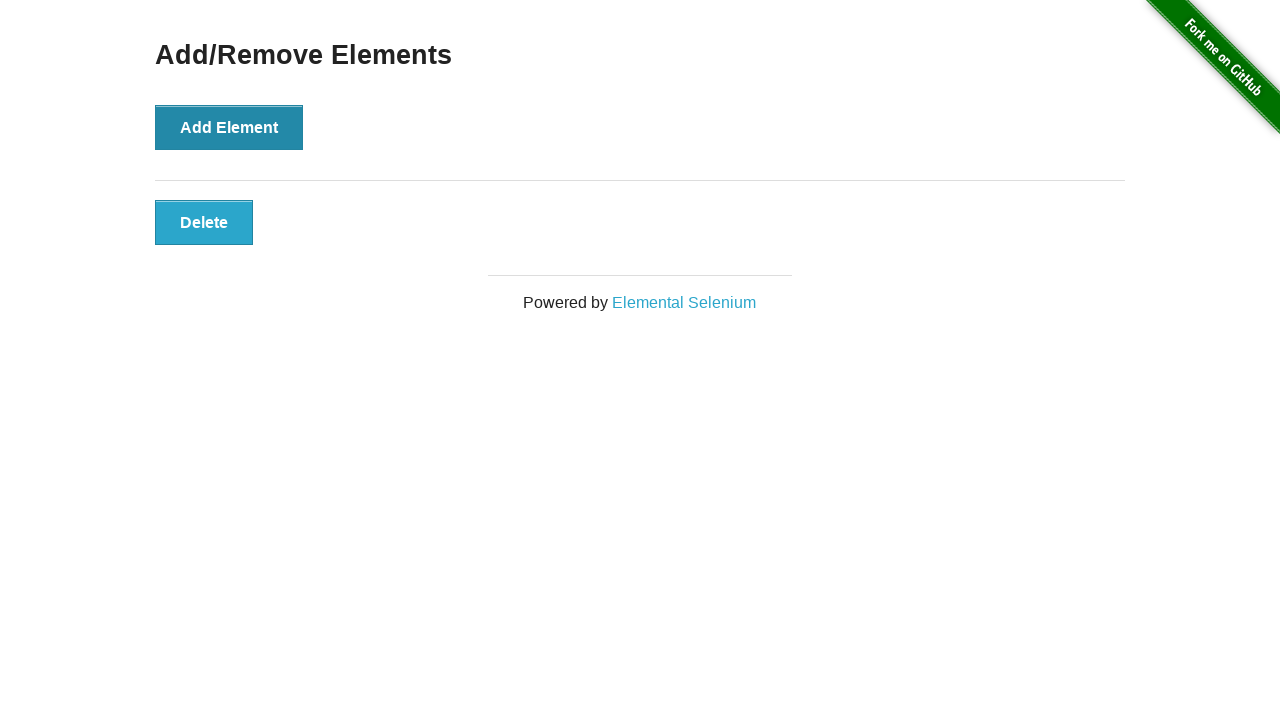

Verified exactly one delete button exists
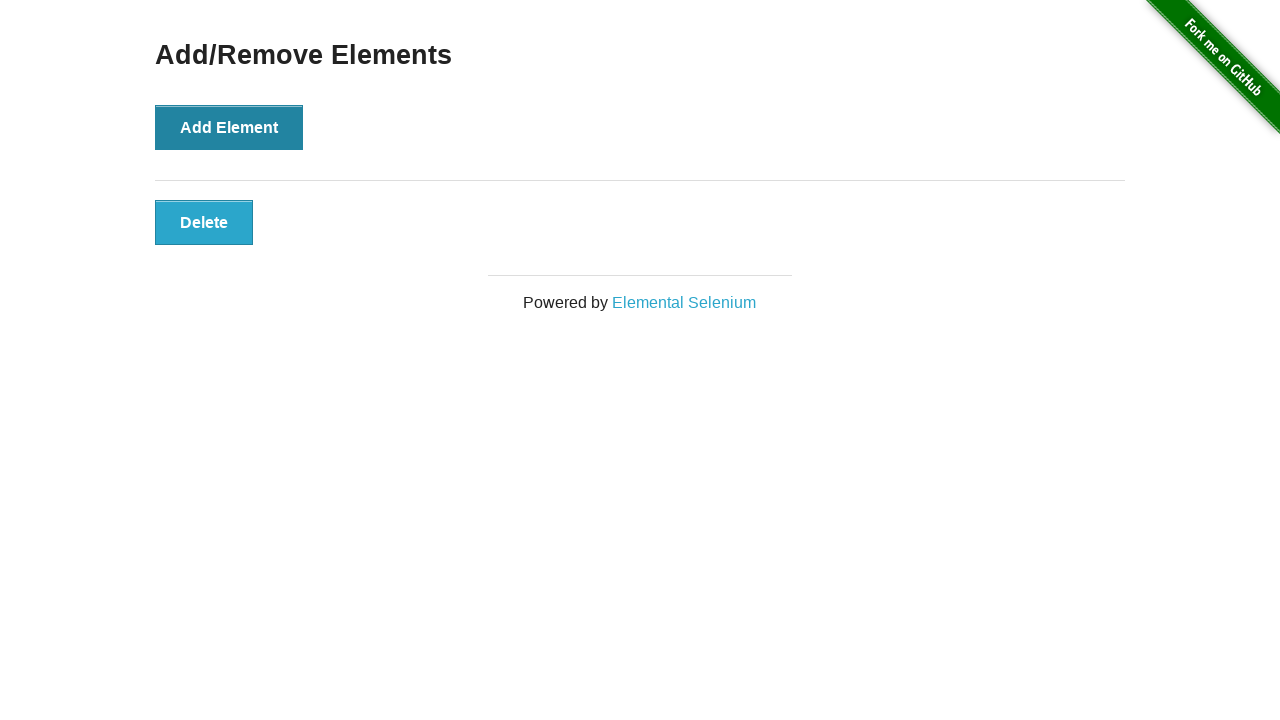

Clicked the delete button to remove the element at (204, 222) on button[onclick='deleteElement()'] >> nth=0
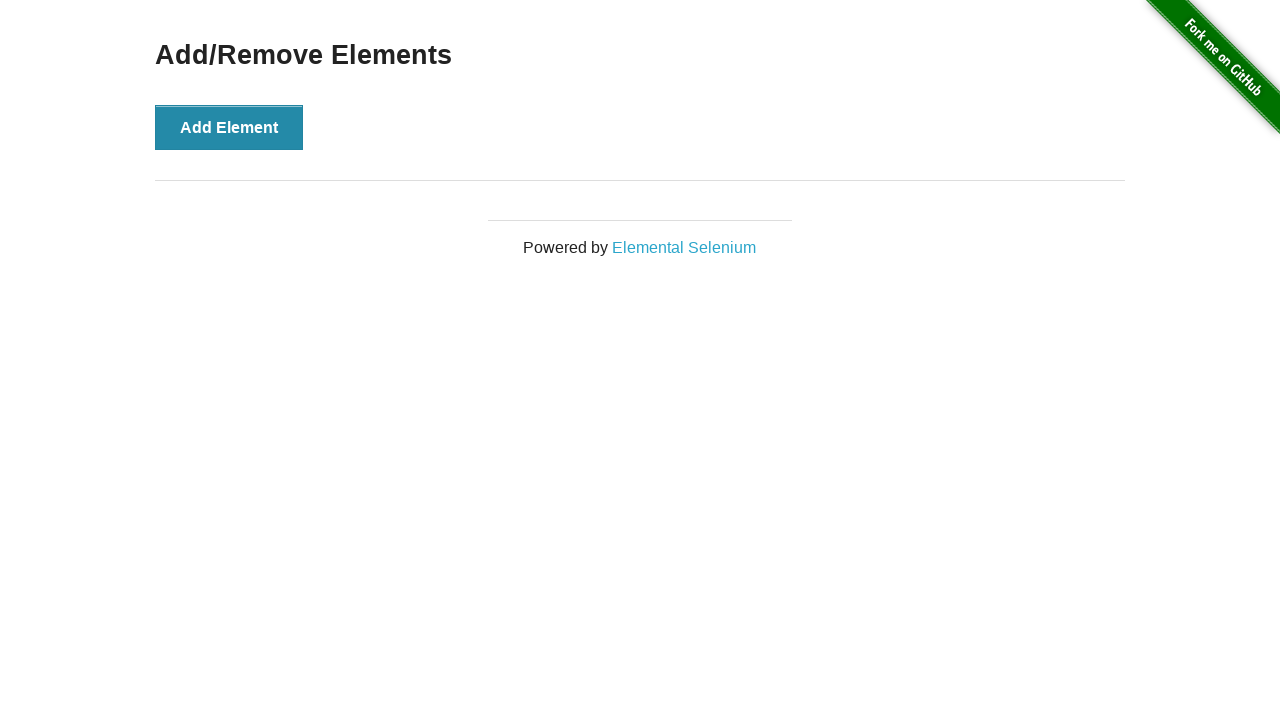

Located delete button elements again
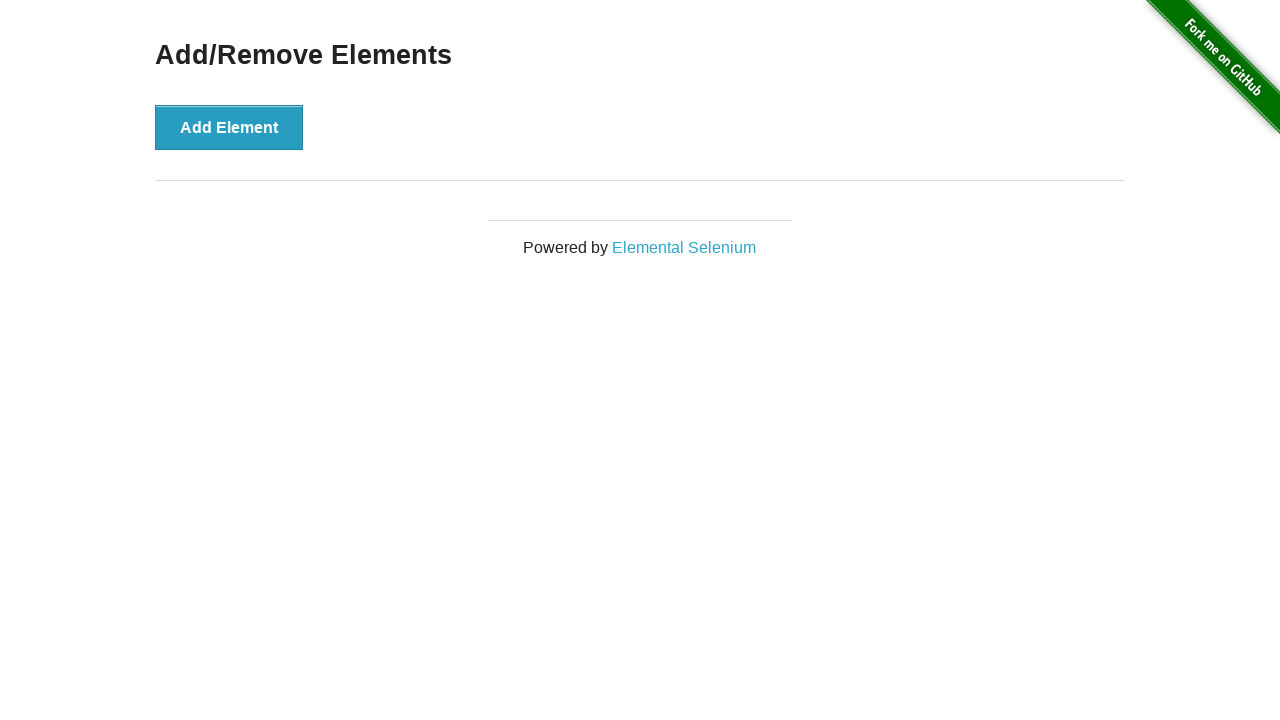

Verified no delete buttons remain after deletion
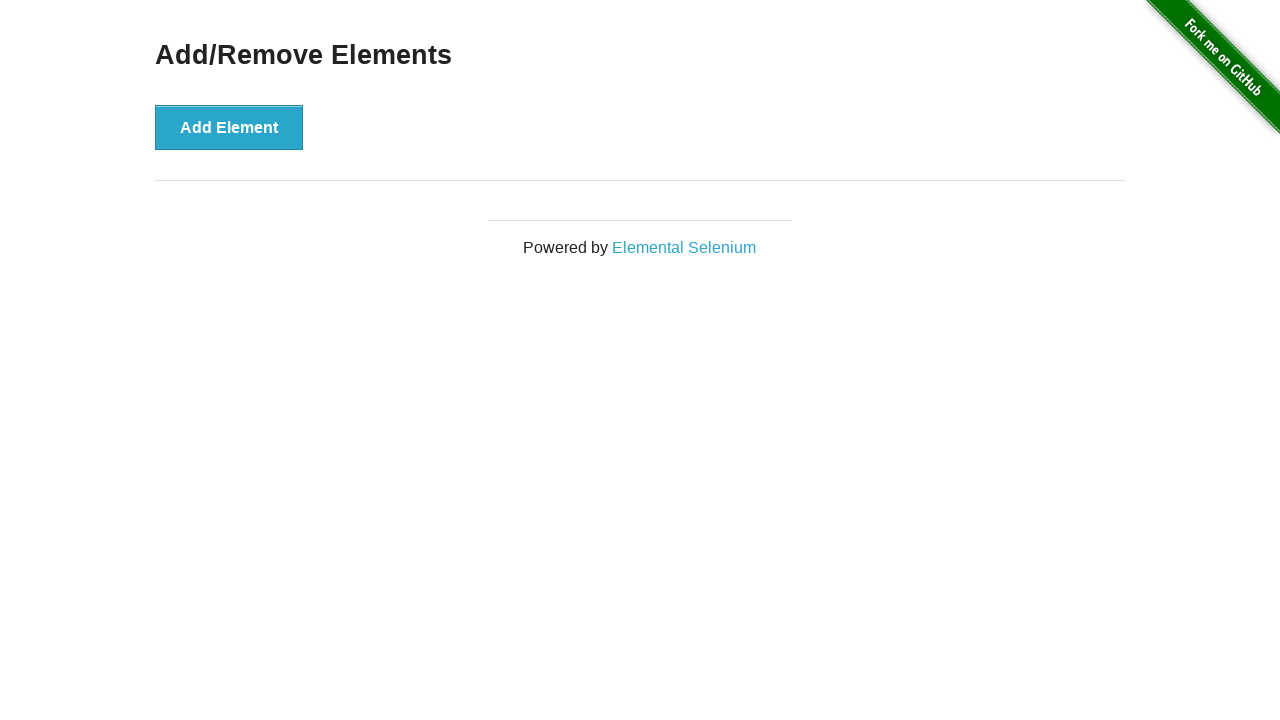

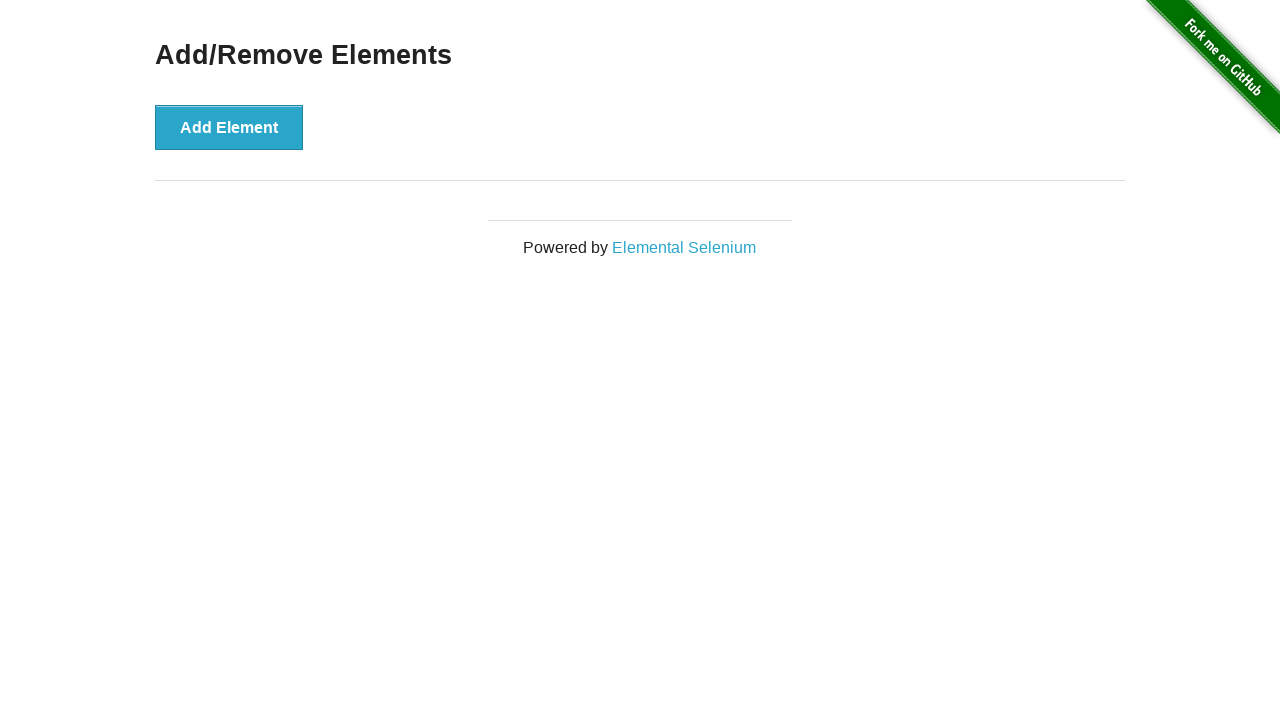